Tests keyboard shortcuts for copy and paste between text input fields

Starting URL: http://sahitest.com/demo/label.htm

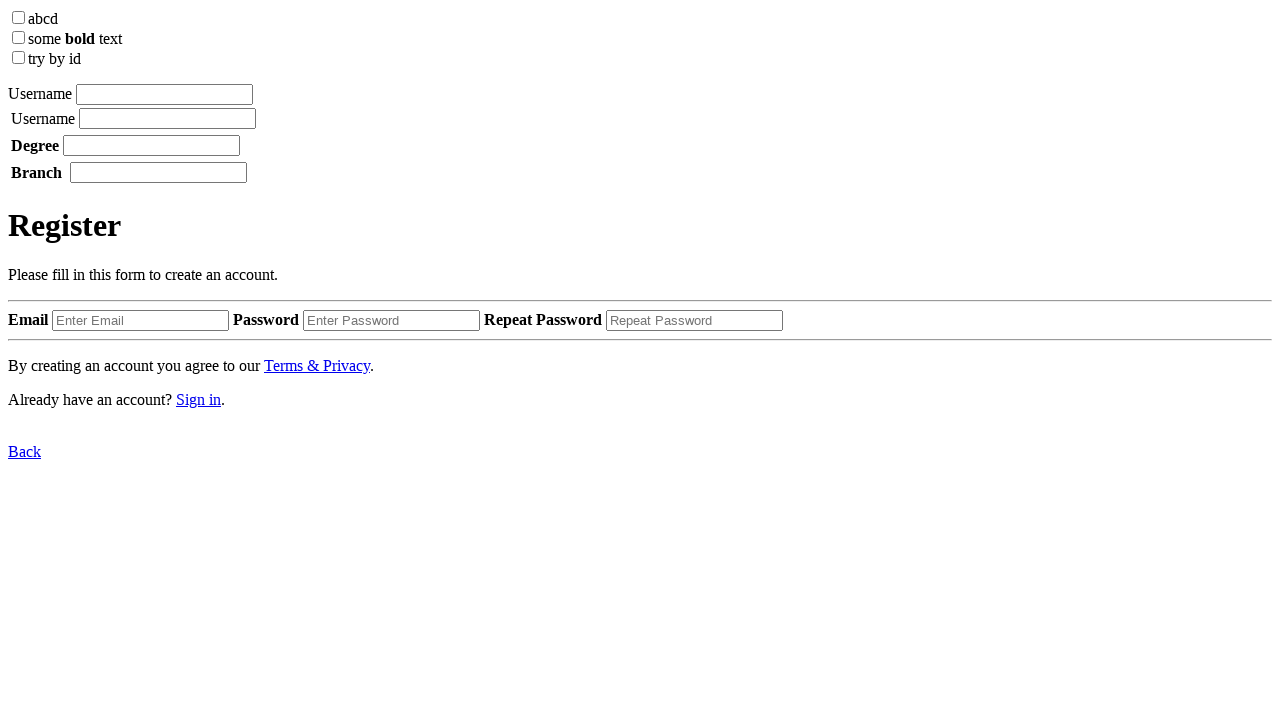

Filled first text input field with 'ashin' on xpath=//input[@type='textbox'] >> nth=0
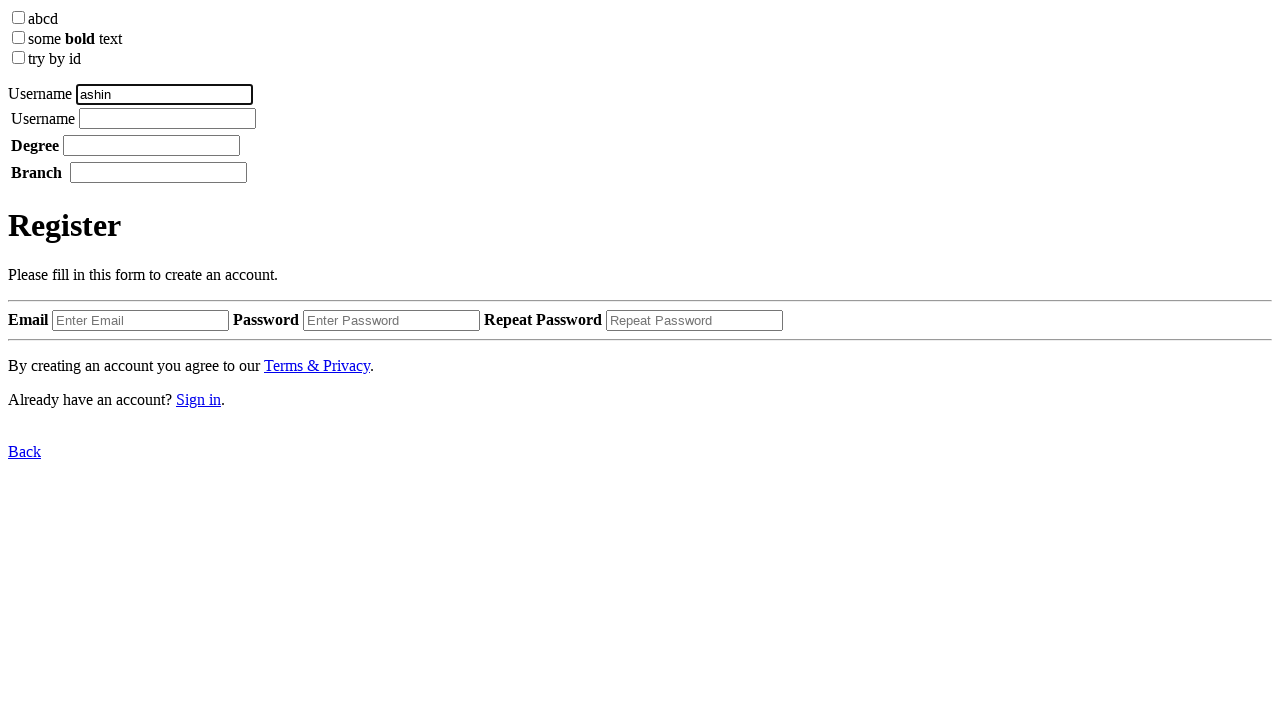

Selected all text in first input field using keyboard shortcut on xpath=//input[@type='textbox'] >> nth=0
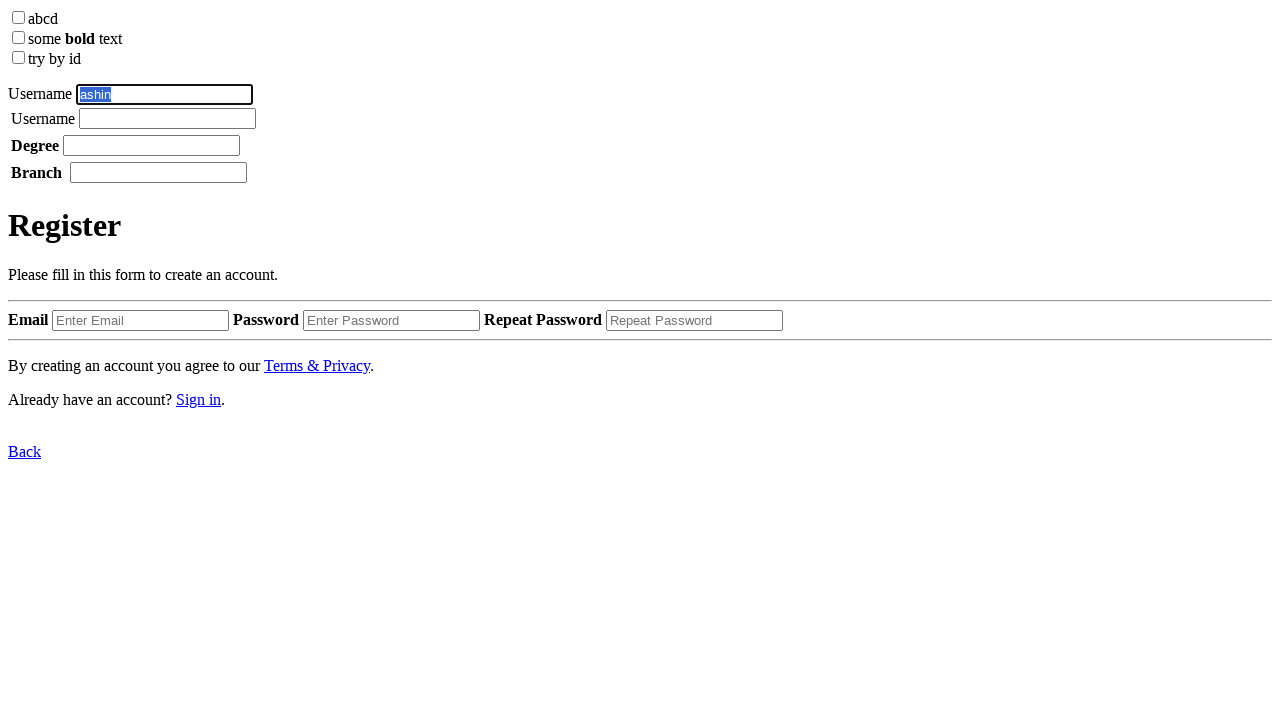

Copied selected text from first input field using keyboard shortcut on xpath=//input[@type='textbox'] >> nth=0
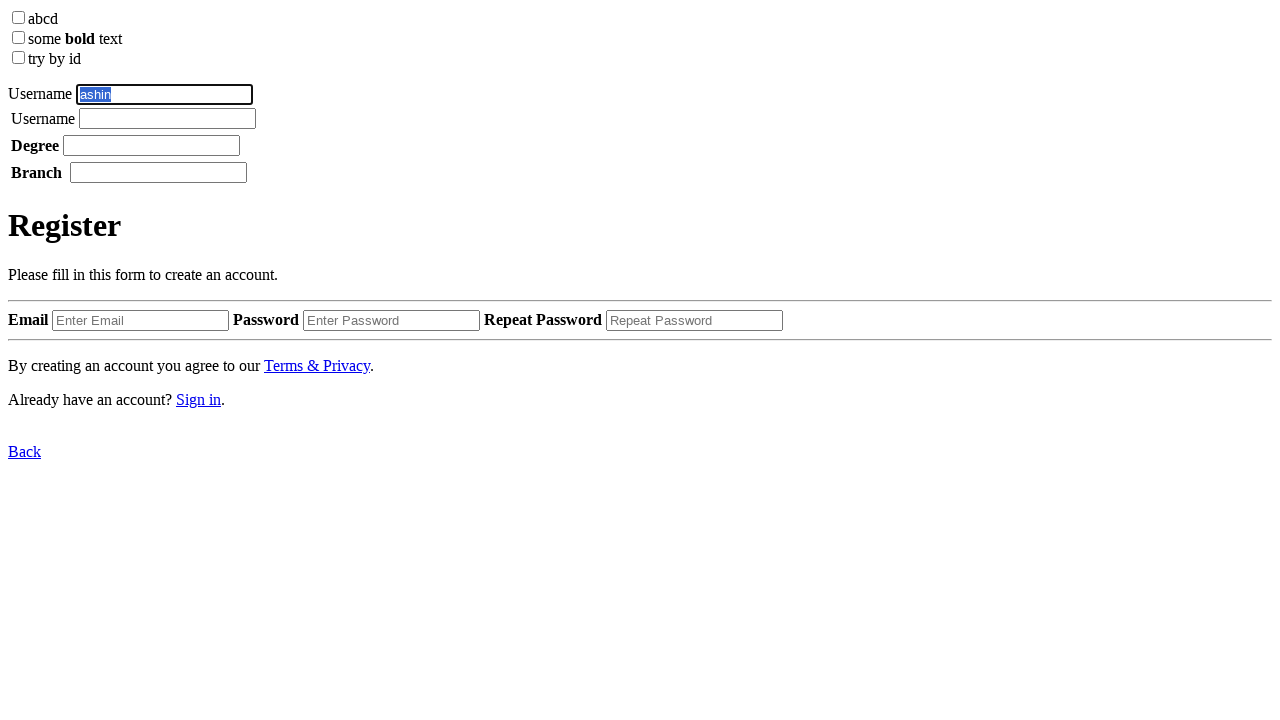

Clicked on second text input field to focus it at (168, 118) on xpath=//input[@type='textbox'] >> nth=1
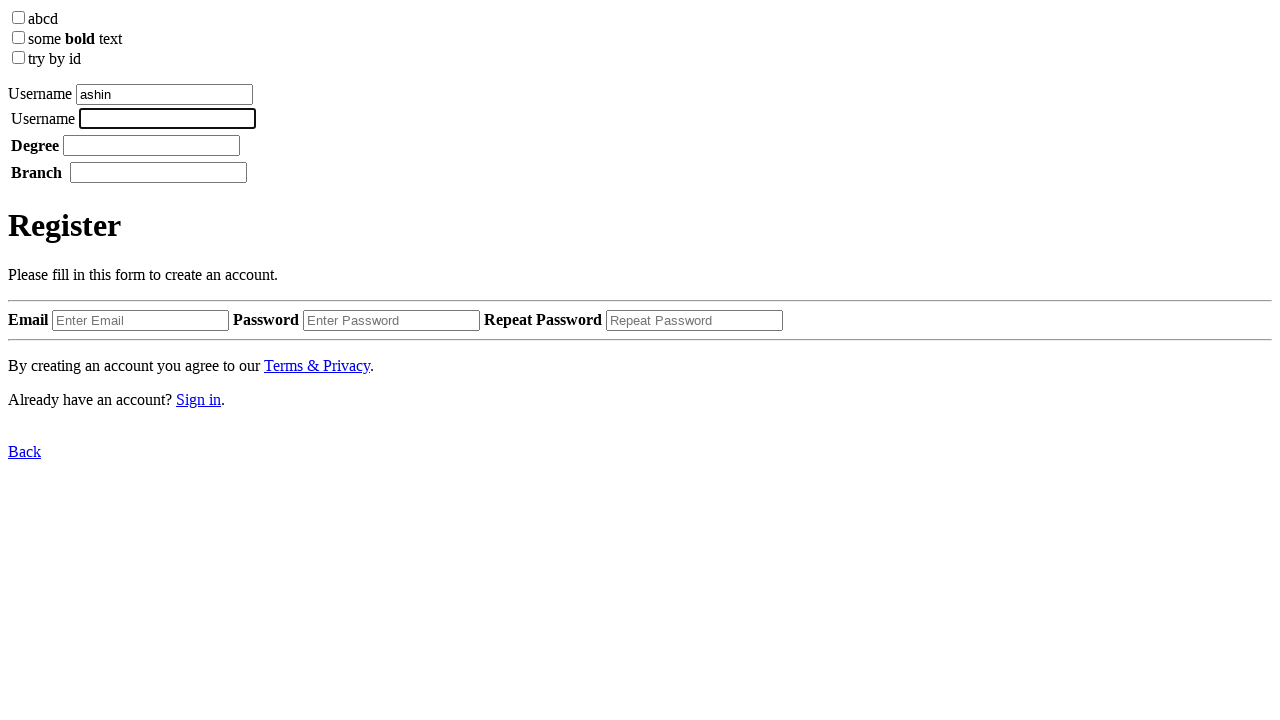

Pasted copied text into second input field using keyboard shortcut on xpath=//input[@type='textbox'] >> nth=1
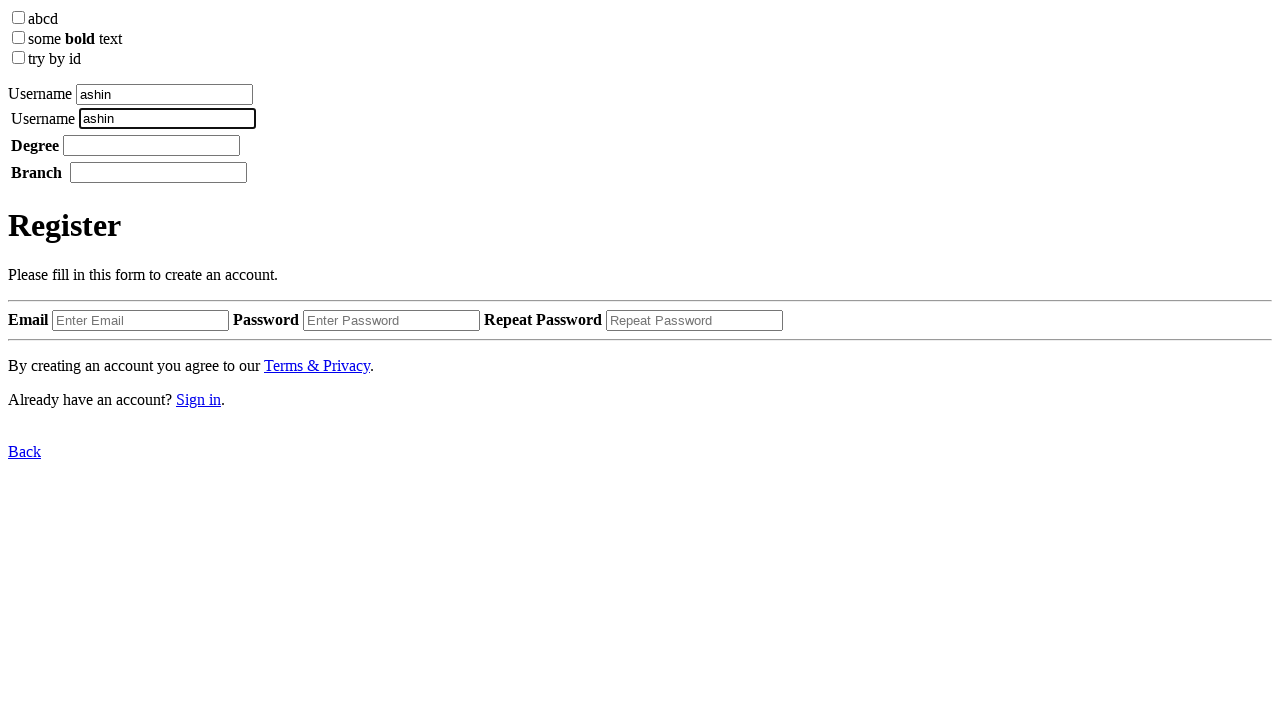

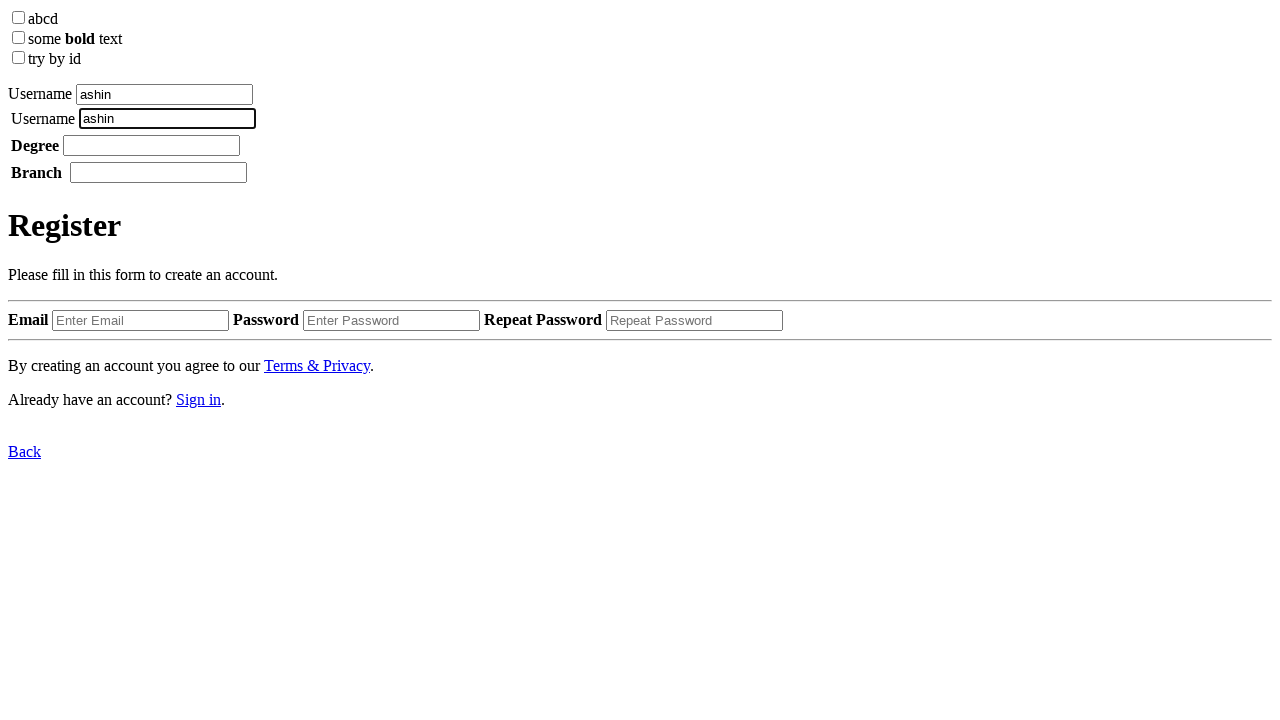